Tests that the Clear completed button displays correct text when items are completed

Starting URL: https://demo.playwright.dev/todomvc

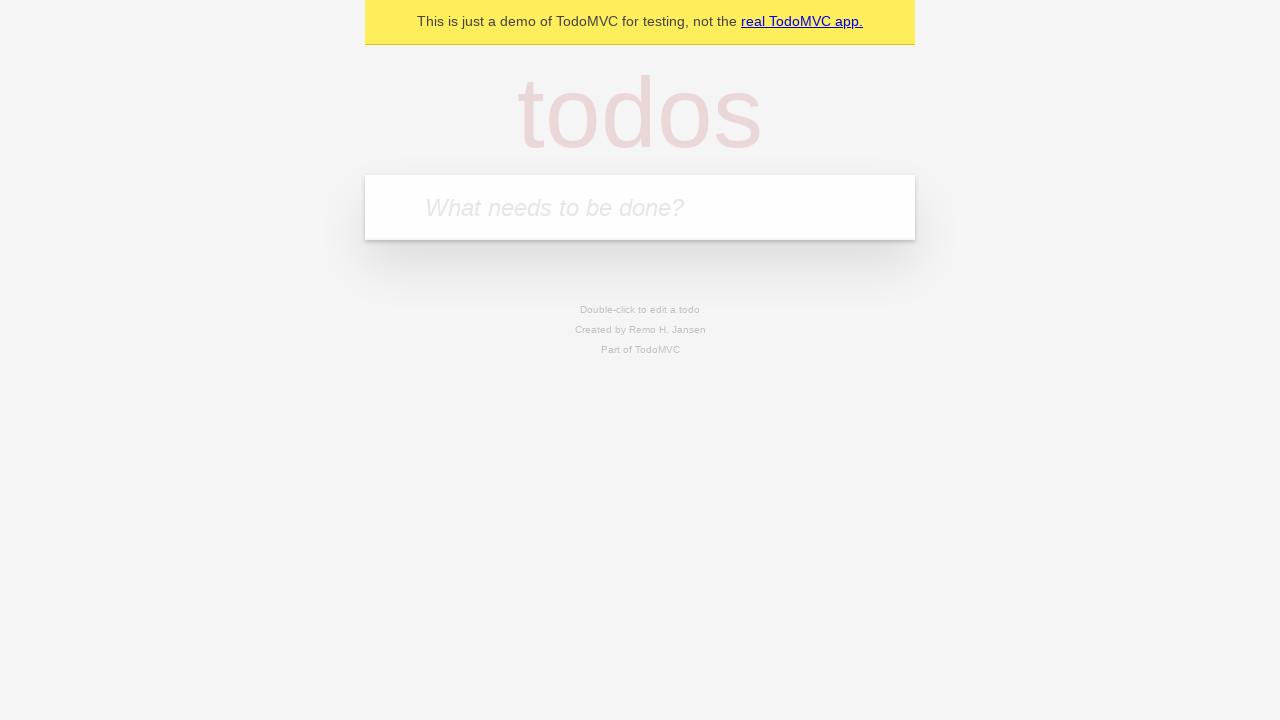

Filled todo input with 'buy some cheese' on internal:attr=[placeholder="What needs to be done?"i]
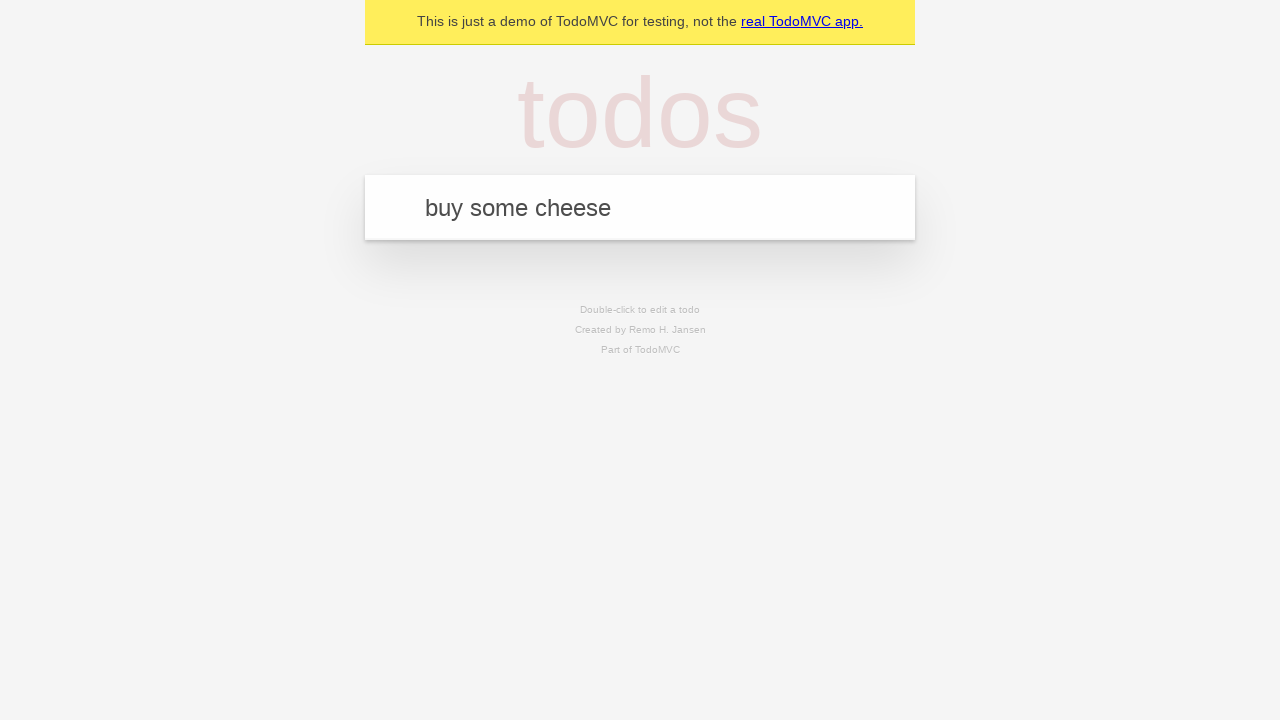

Pressed Enter to add first todo item on internal:attr=[placeholder="What needs to be done?"i]
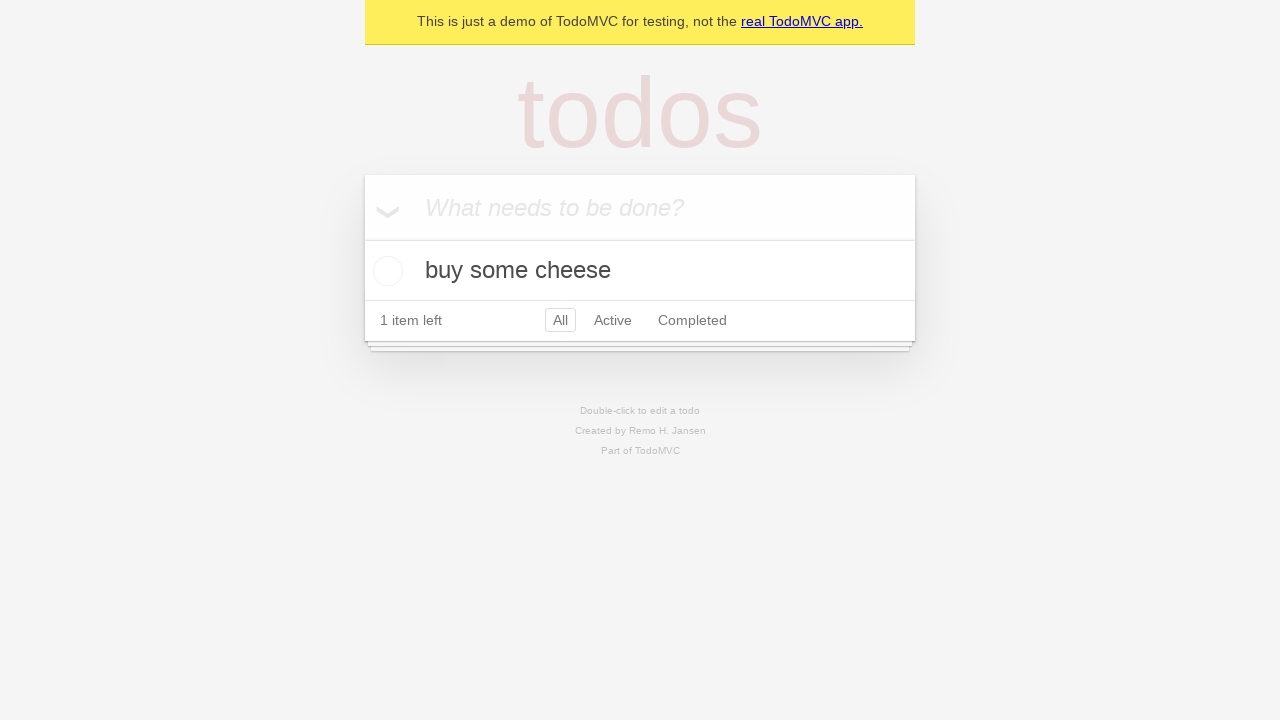

Filled todo input with 'feed the cat' on internal:attr=[placeholder="What needs to be done?"i]
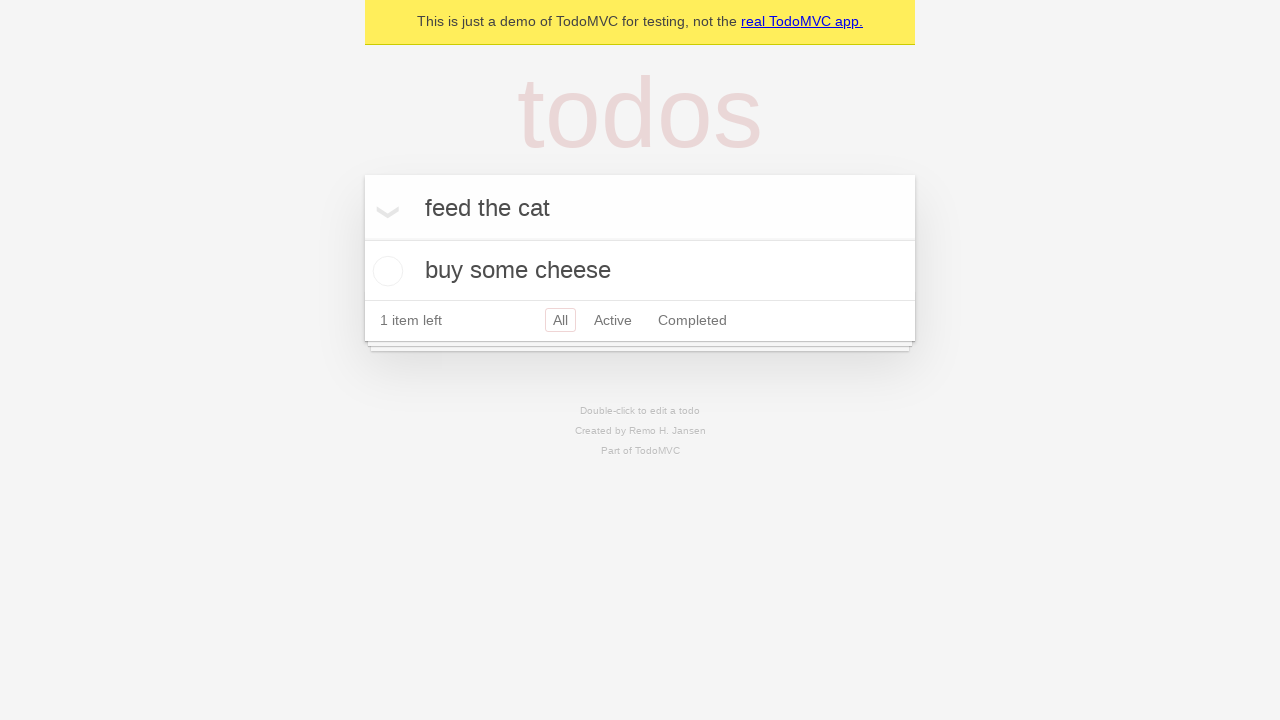

Pressed Enter to add second todo item on internal:attr=[placeholder="What needs to be done?"i]
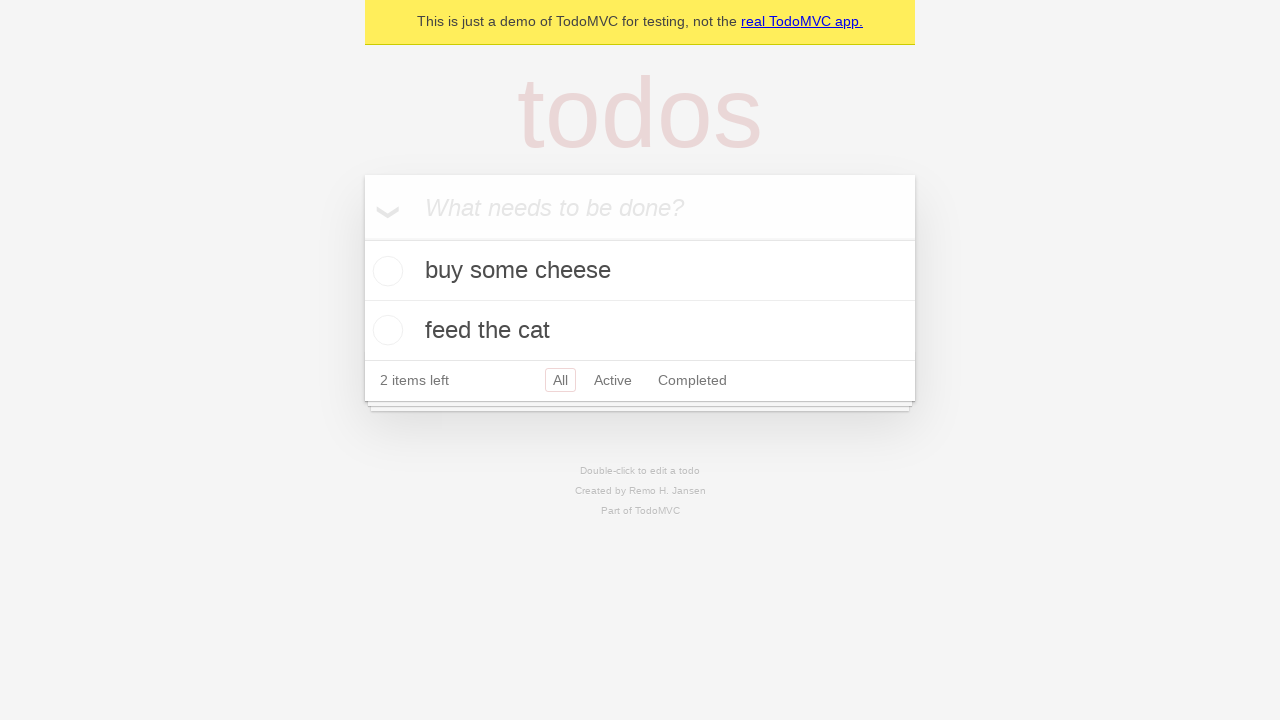

Filled todo input with 'book a doctors appointment' on internal:attr=[placeholder="What needs to be done?"i]
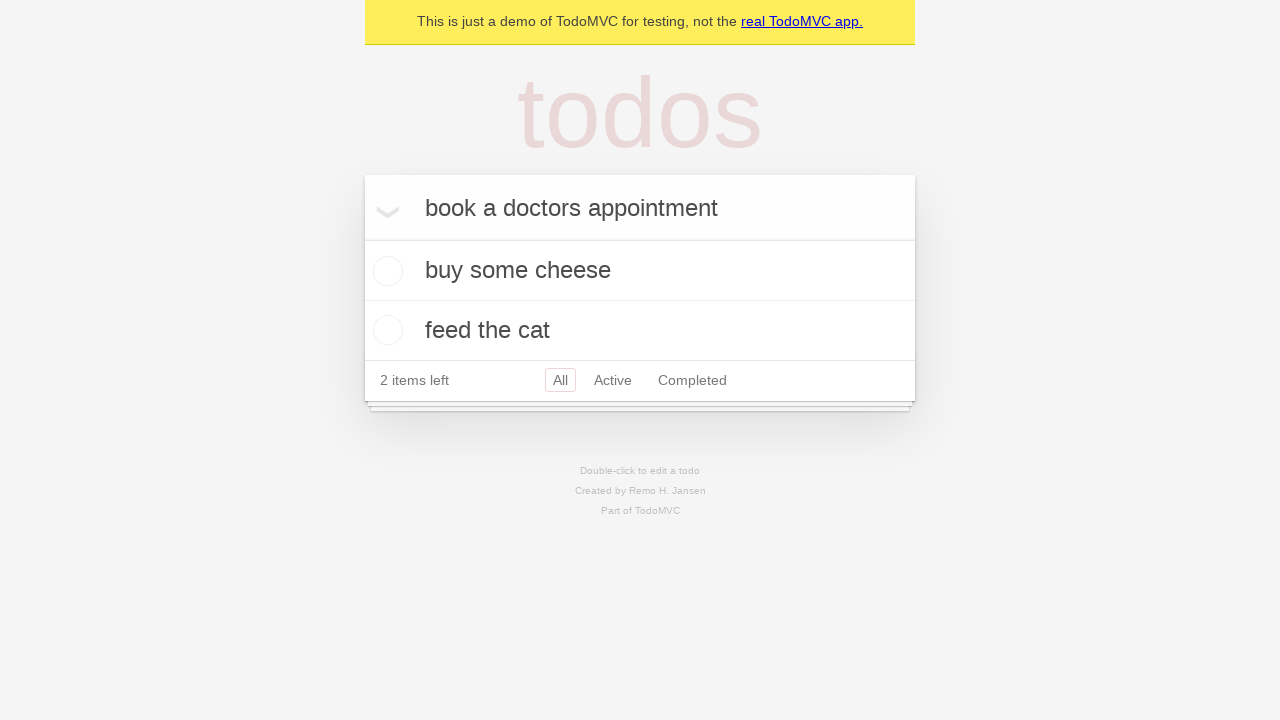

Pressed Enter to add third todo item on internal:attr=[placeholder="What needs to be done?"i]
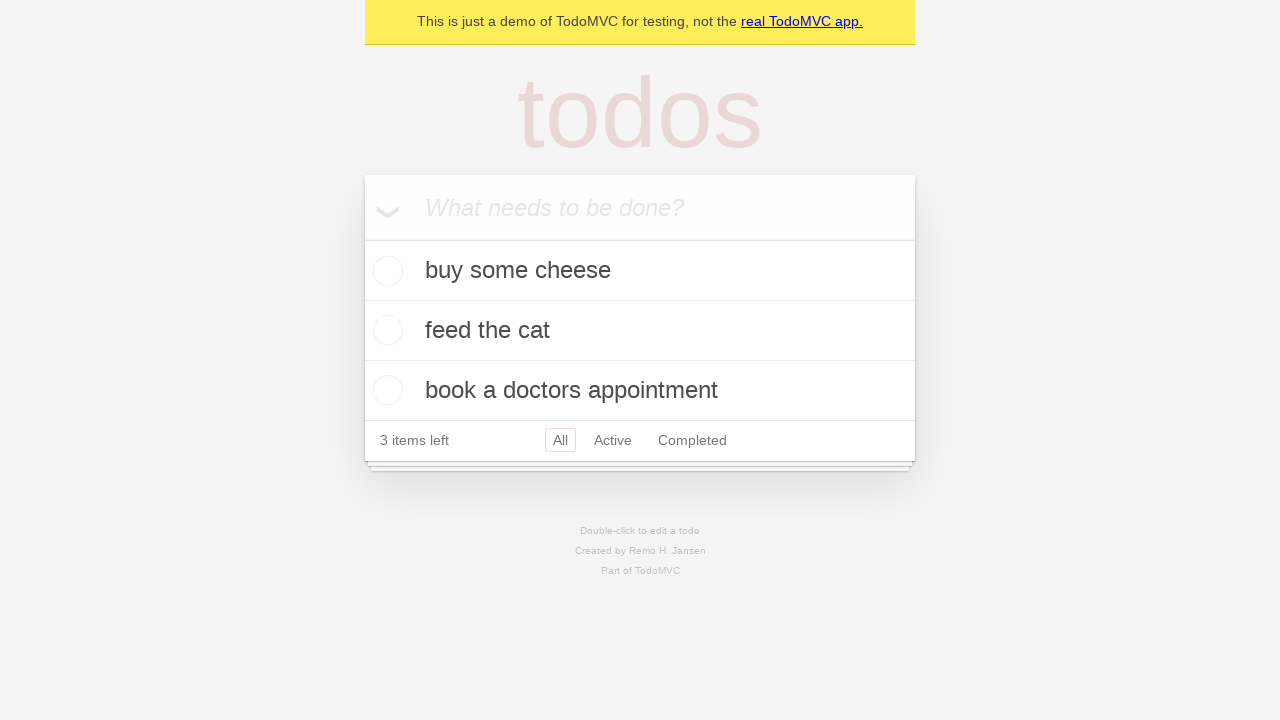

Checked the first todo item as completed at (385, 271) on .todo-list li .toggle >> nth=0
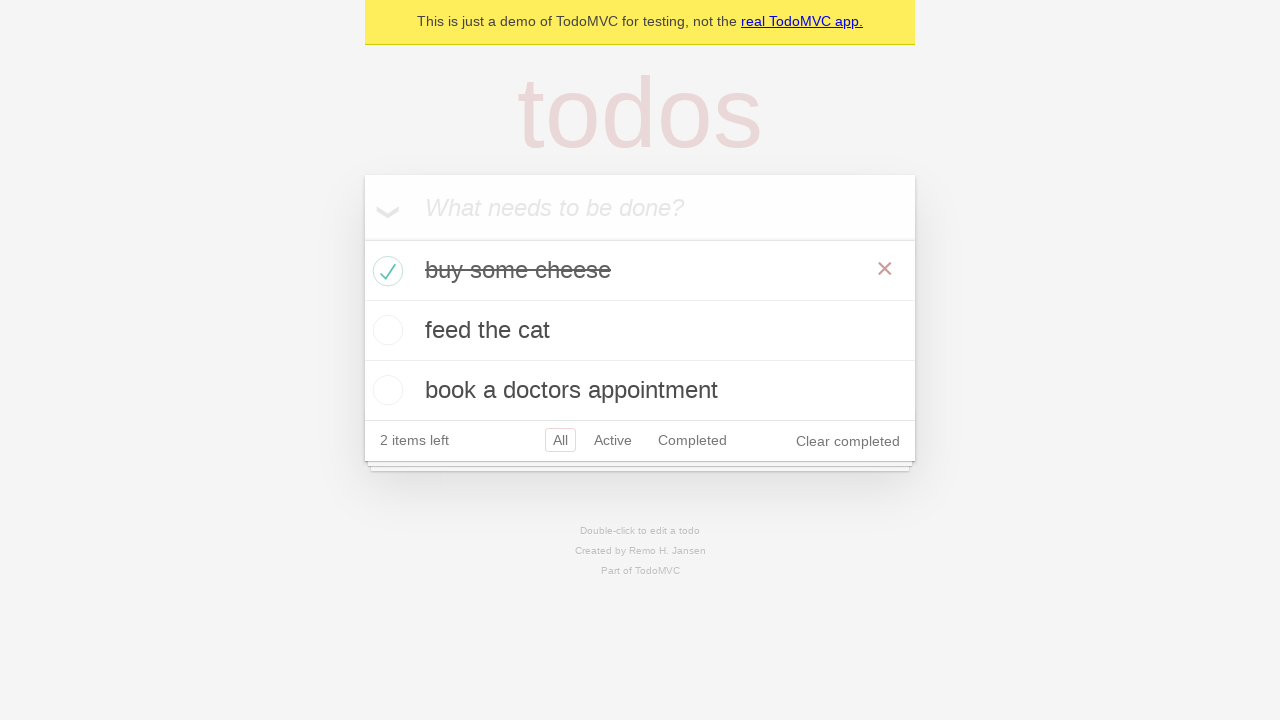

Verified Clear completed button is visible
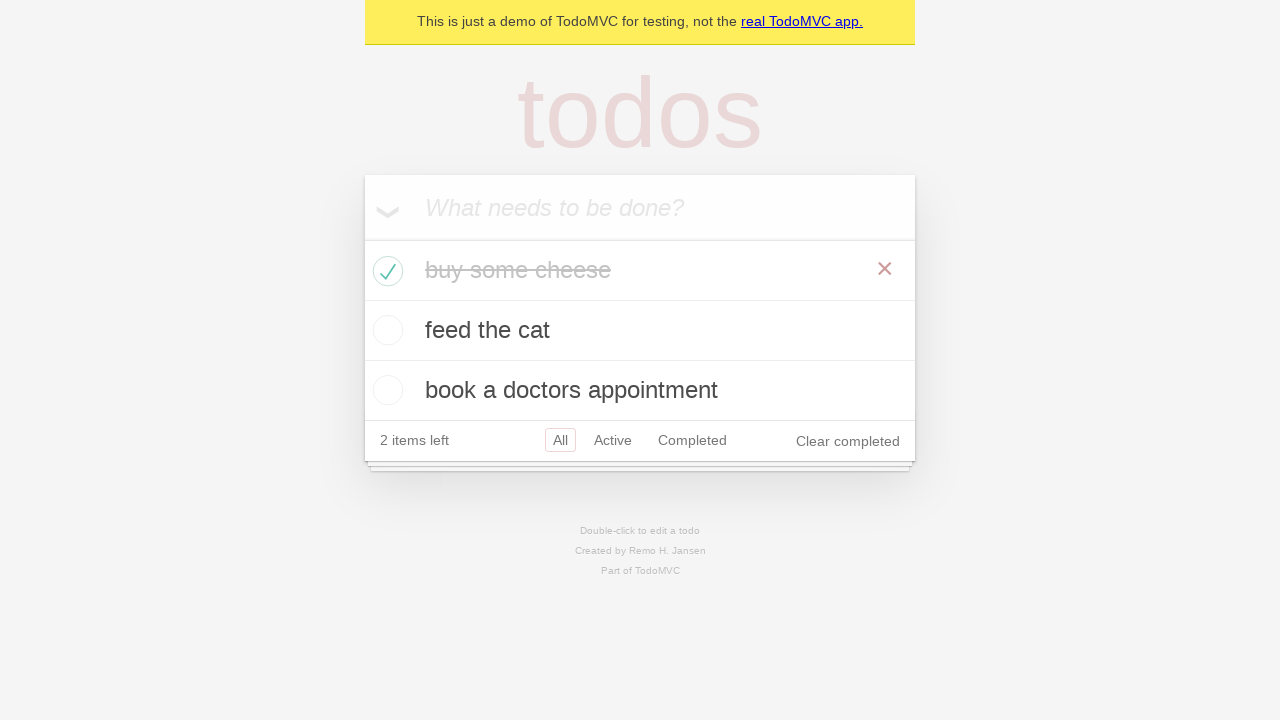

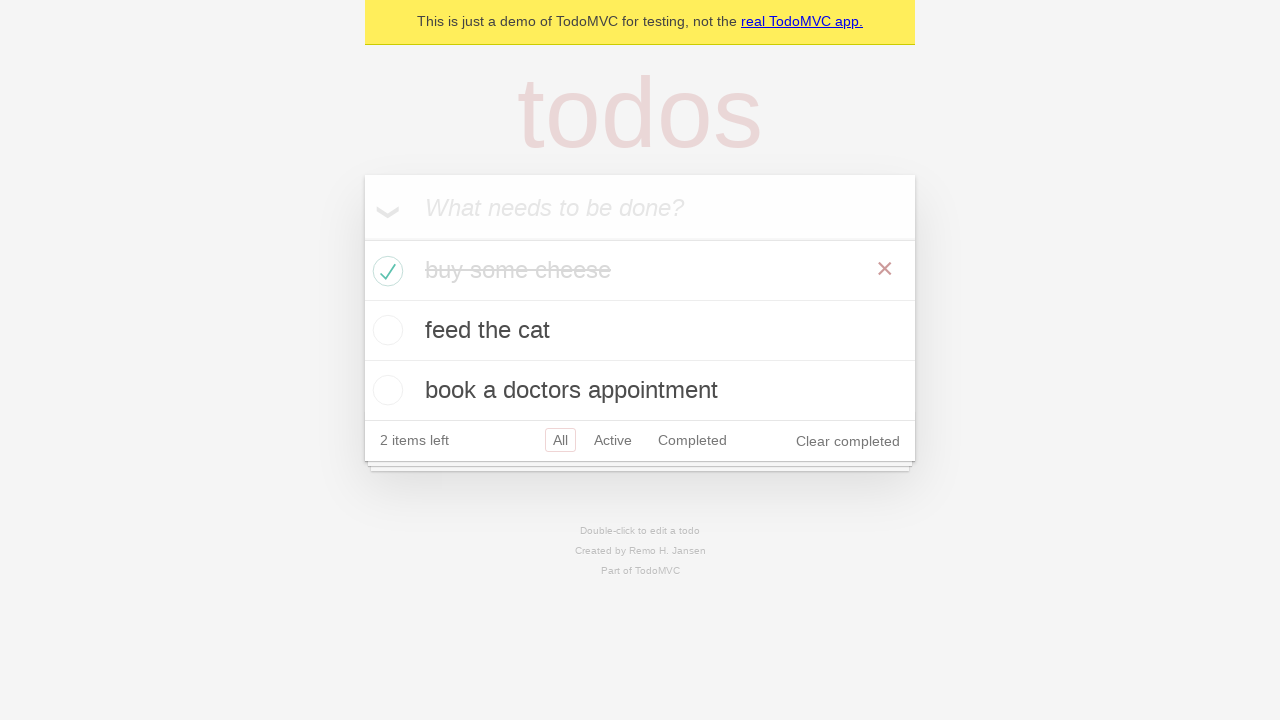